Tests getting the value of the hotel dates input field using JavaScript to retrieve attribute values.

Starting URL: https://www.priceline.com/

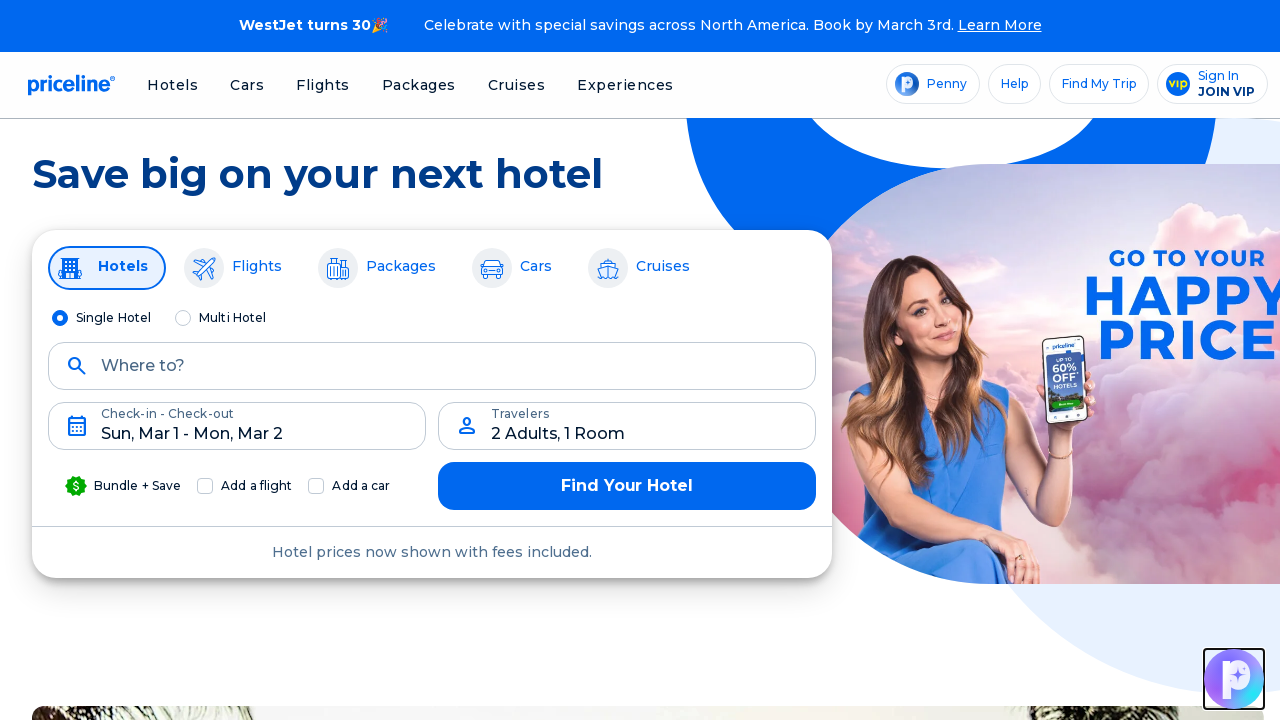

Retrieved hotel dates input field value using JavaScript
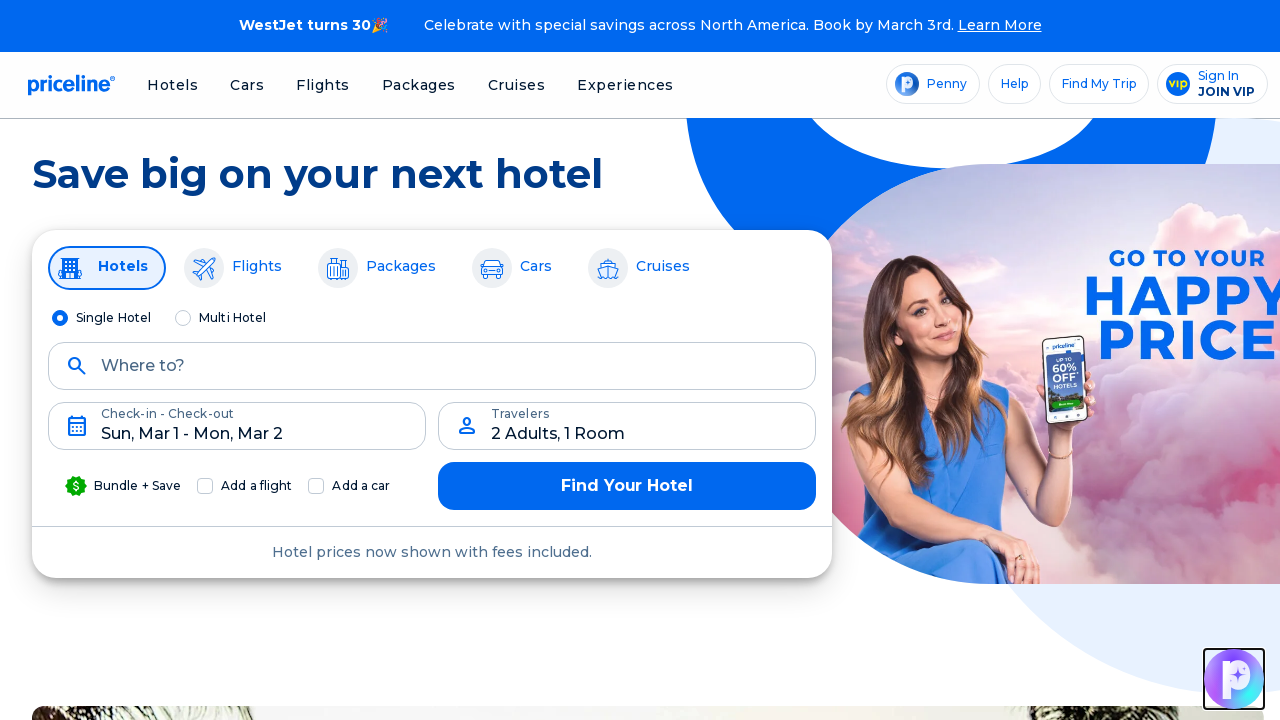

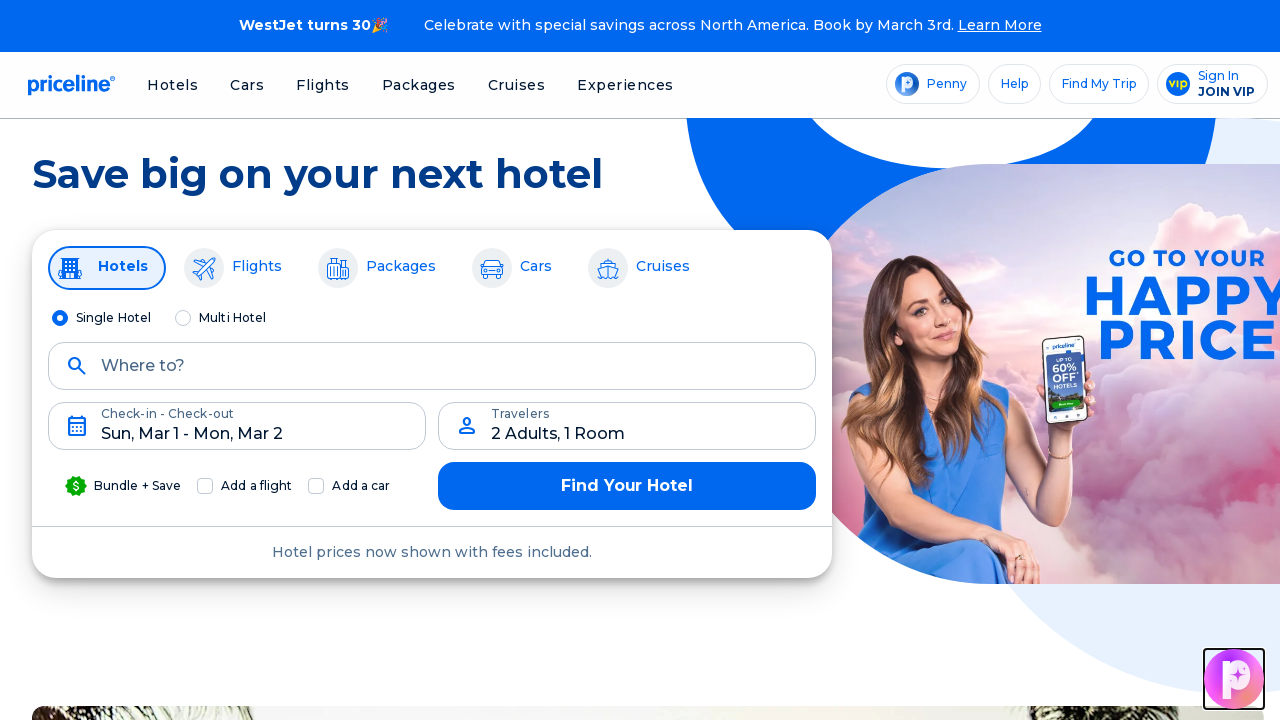